Tests checkbox and radio button interactions on a Selenium practice site by locating elements, checking their states (displayed, enabled, selected), clicking to select/deselect checkboxes (Tricycle, Van, SUV, Sedan), and selecting a radio button (Magazines).

Starting URL: https://chandanachaitanya.github.io/selenium-practice-site/

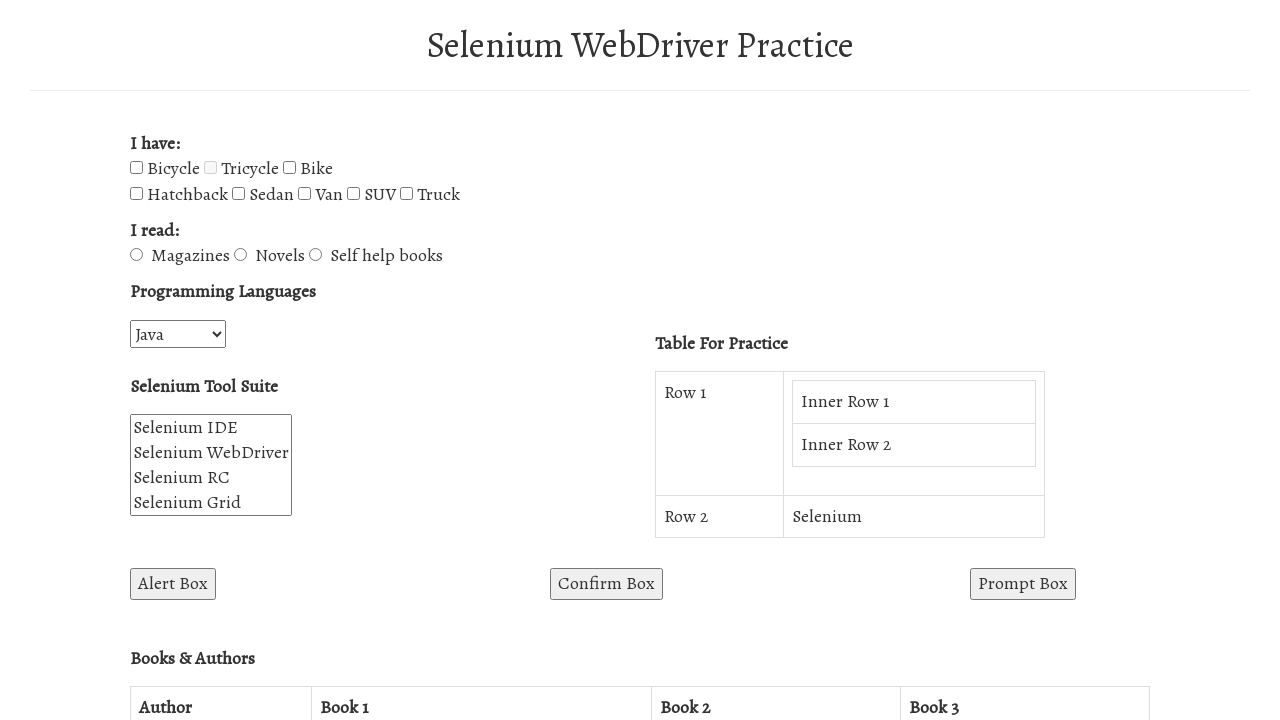

Located Tricycle checkbox element
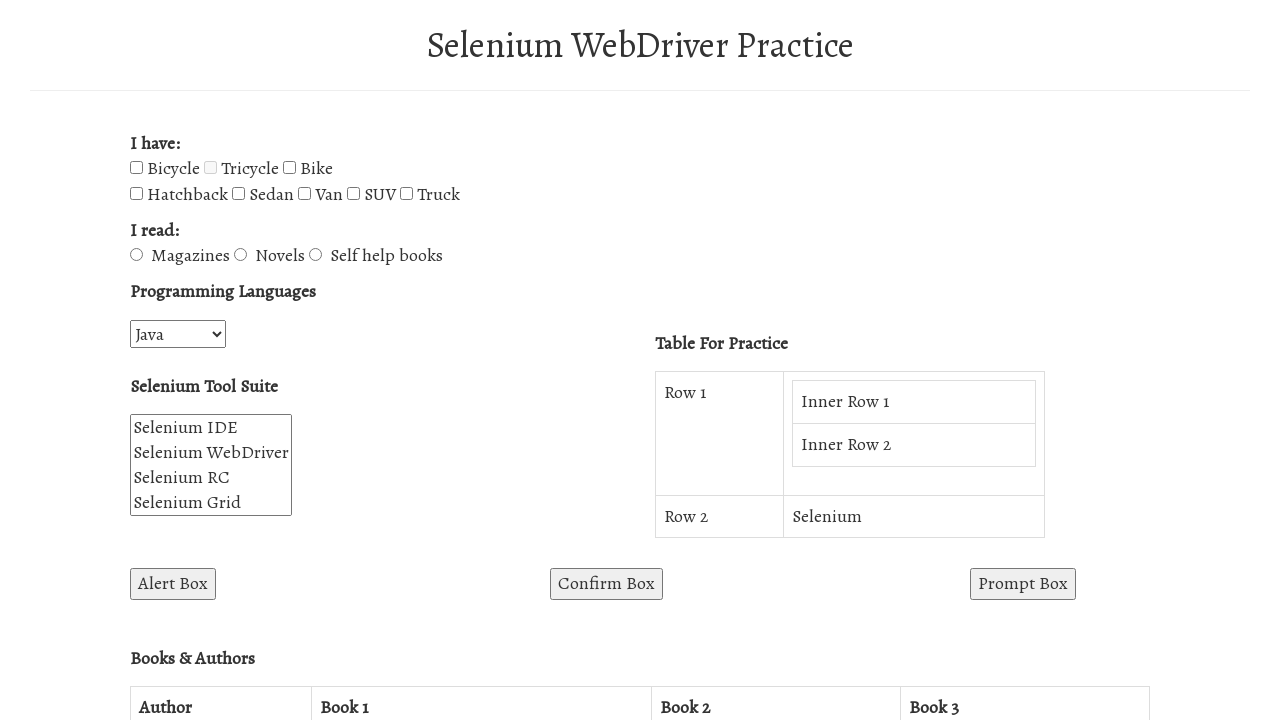

Located all checkbox elements on the page
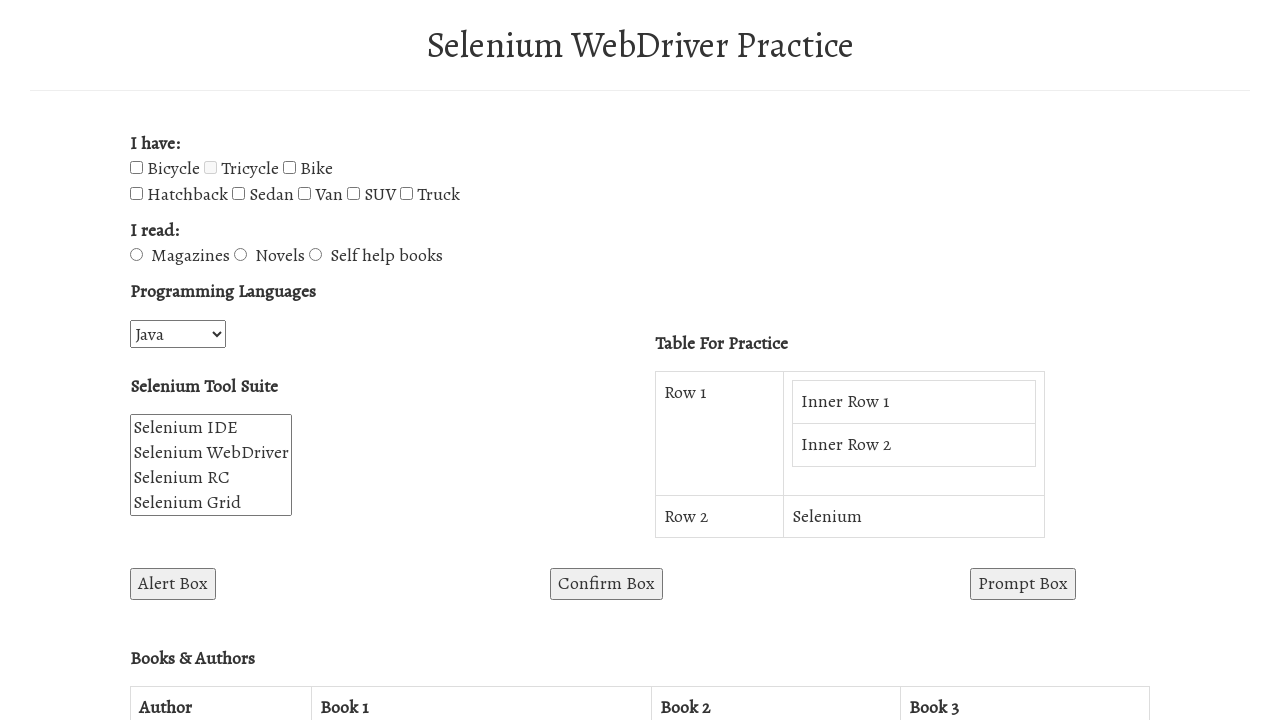

Found 8 checkbox elements
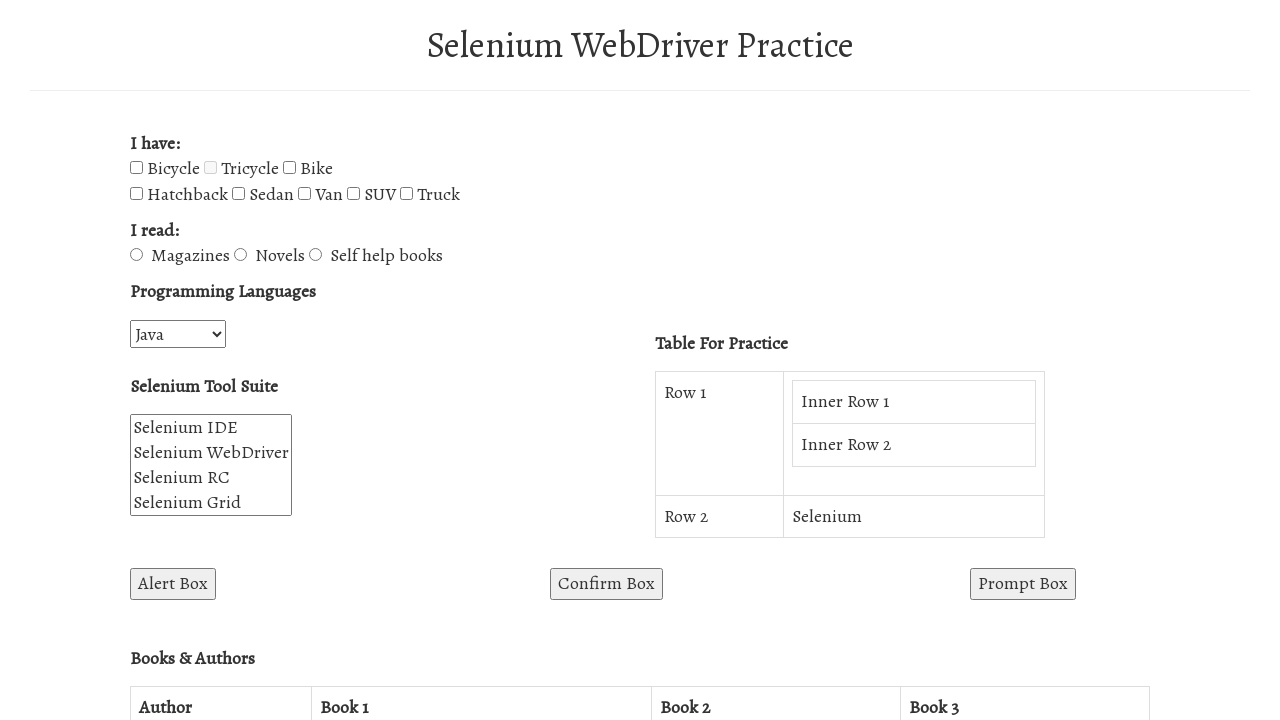

Clicked Van checkbox to toggle it at (304, 194) on input[type='checkbox'] >> nth=5
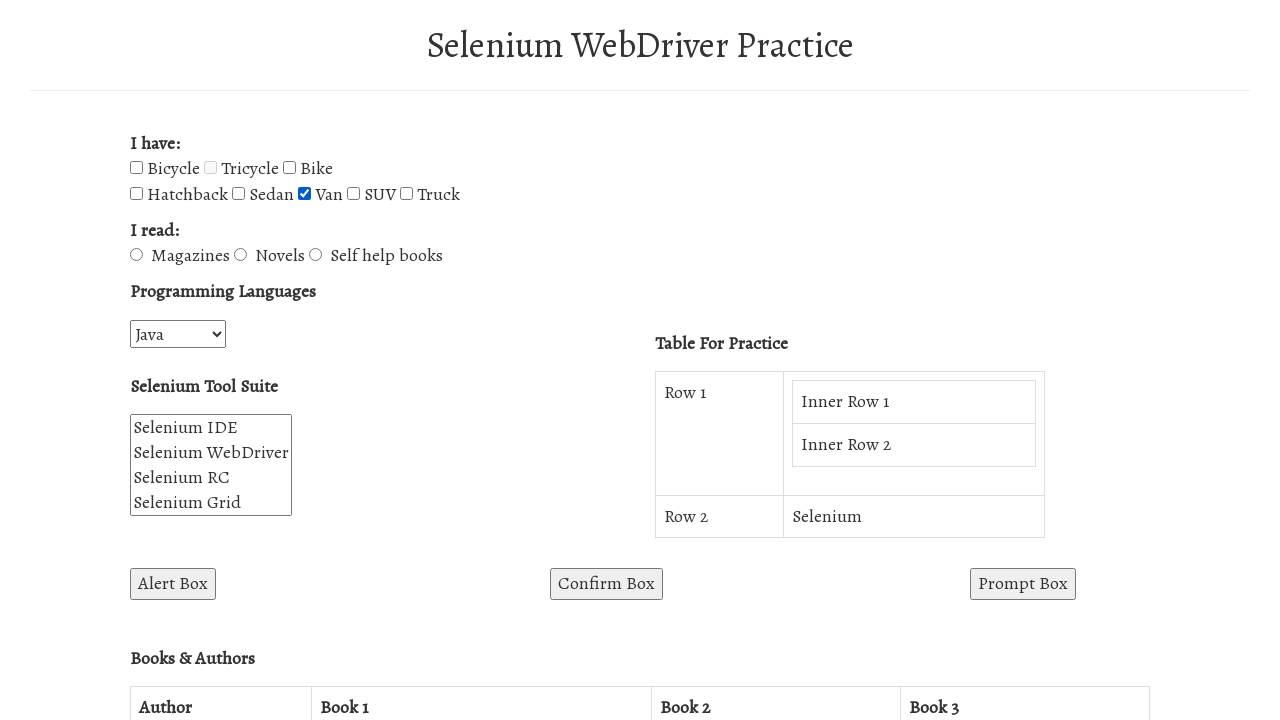

Clicked SUV checkbox to toggle it at (354, 194) on input[type='checkbox'] >> nth=6
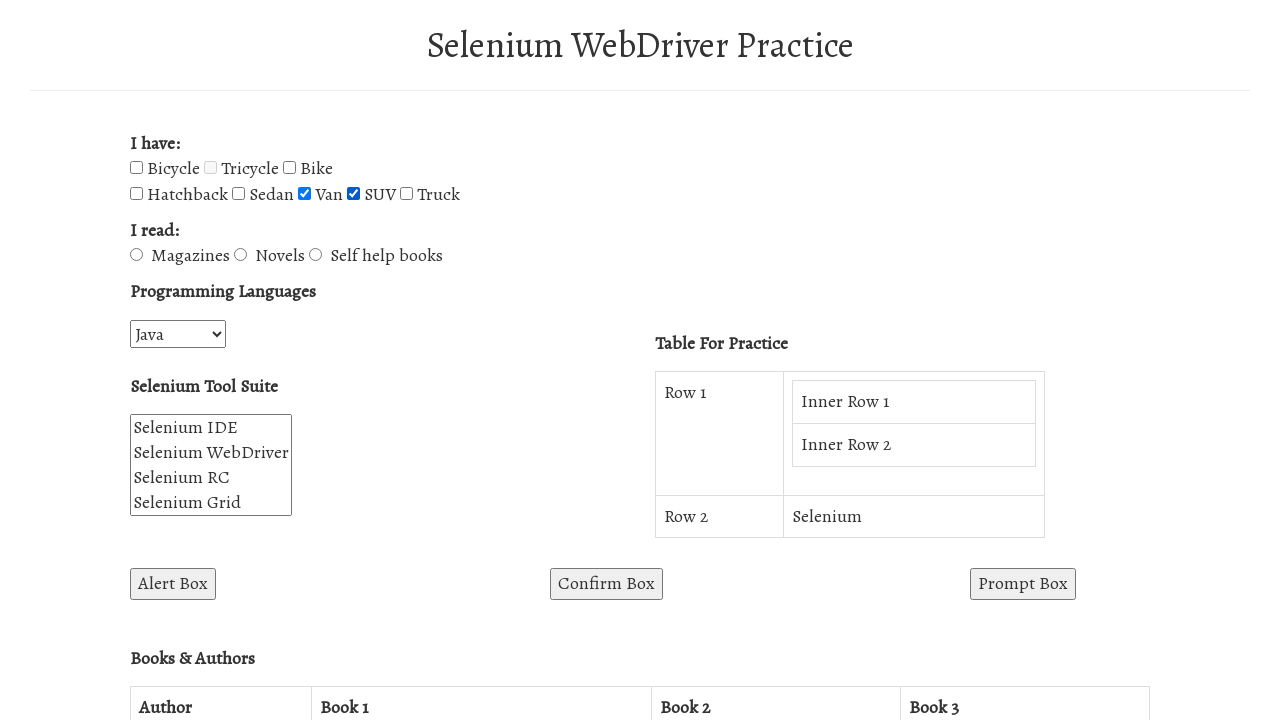

Located Sedan checkbox element using xpath
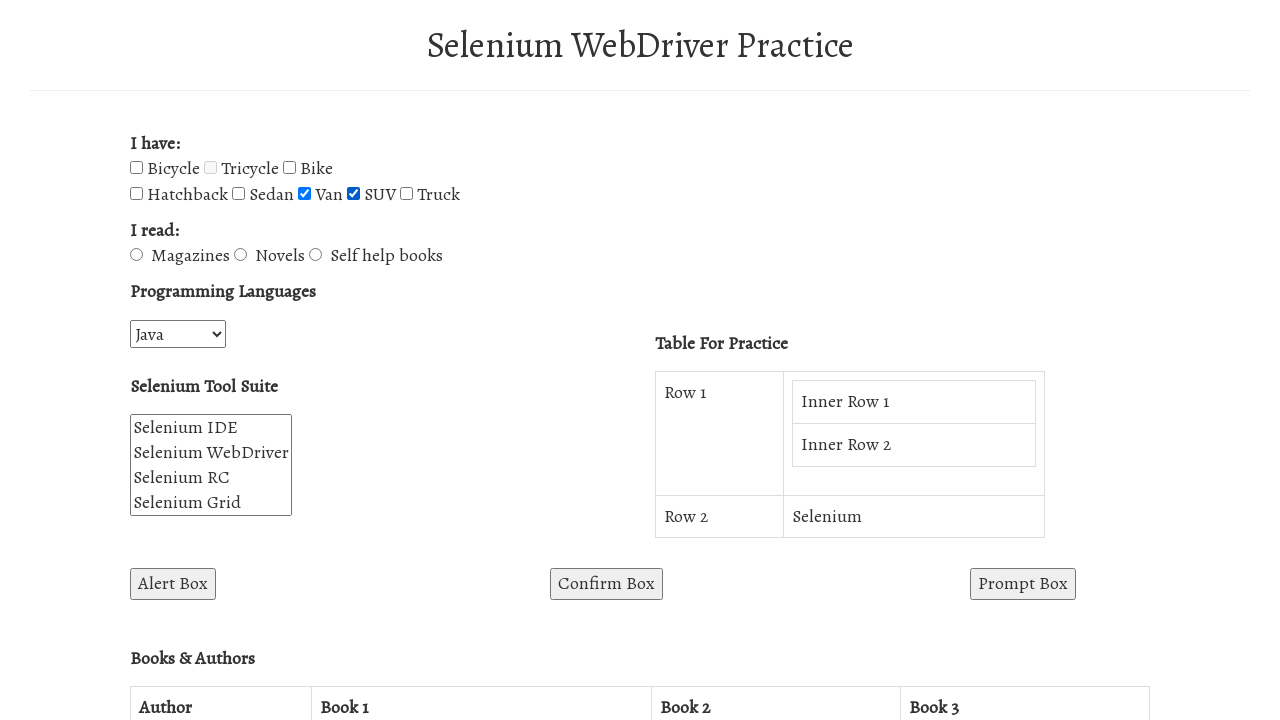

Clicked Sedan checkbox (toggle 1 of 2) at (238, 194) on xpath=//input[@name='vehicle5']
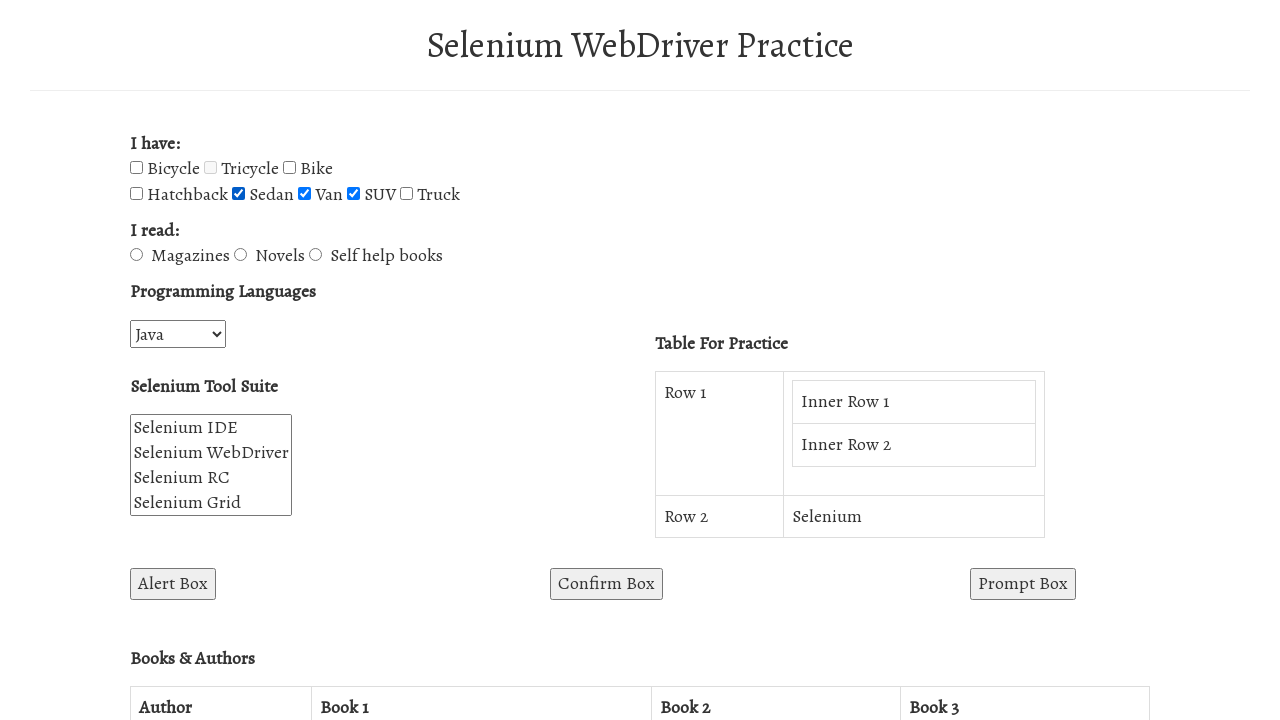

Clicked Sedan checkbox (toggle 2 of 2) at (238, 194) on xpath=//input[@name='vehicle5']
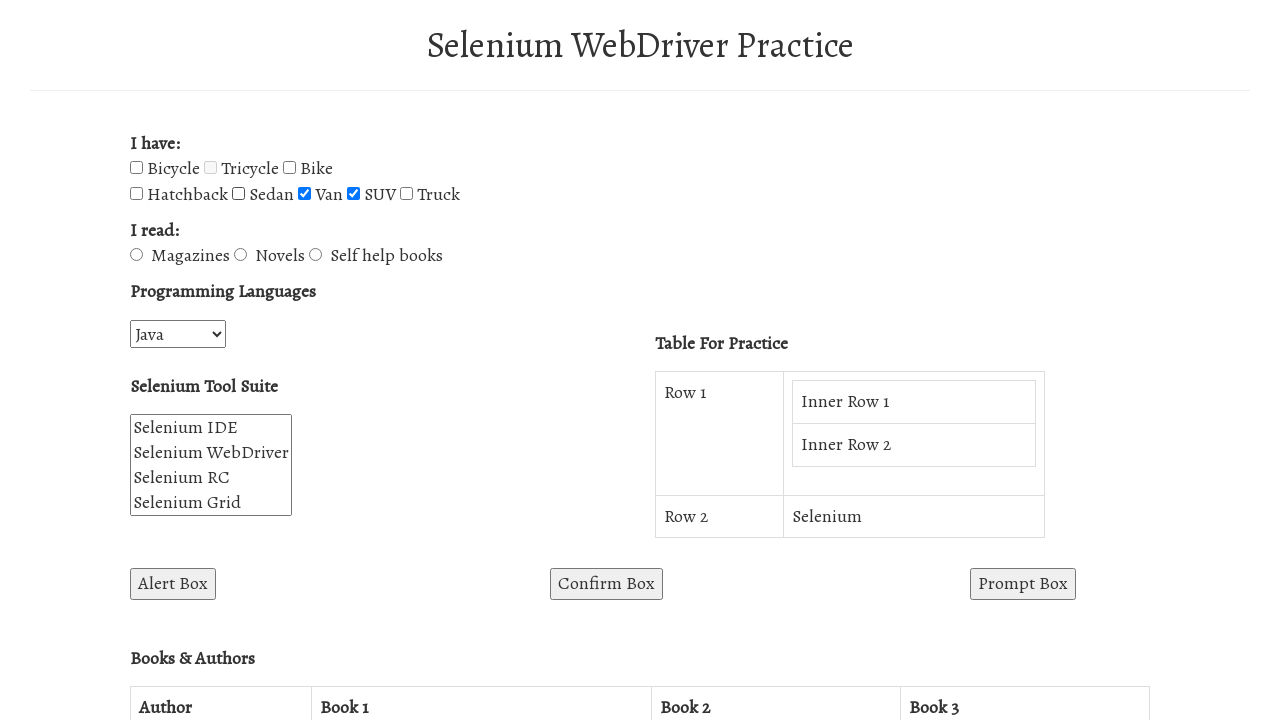

Located Magazines radio button element
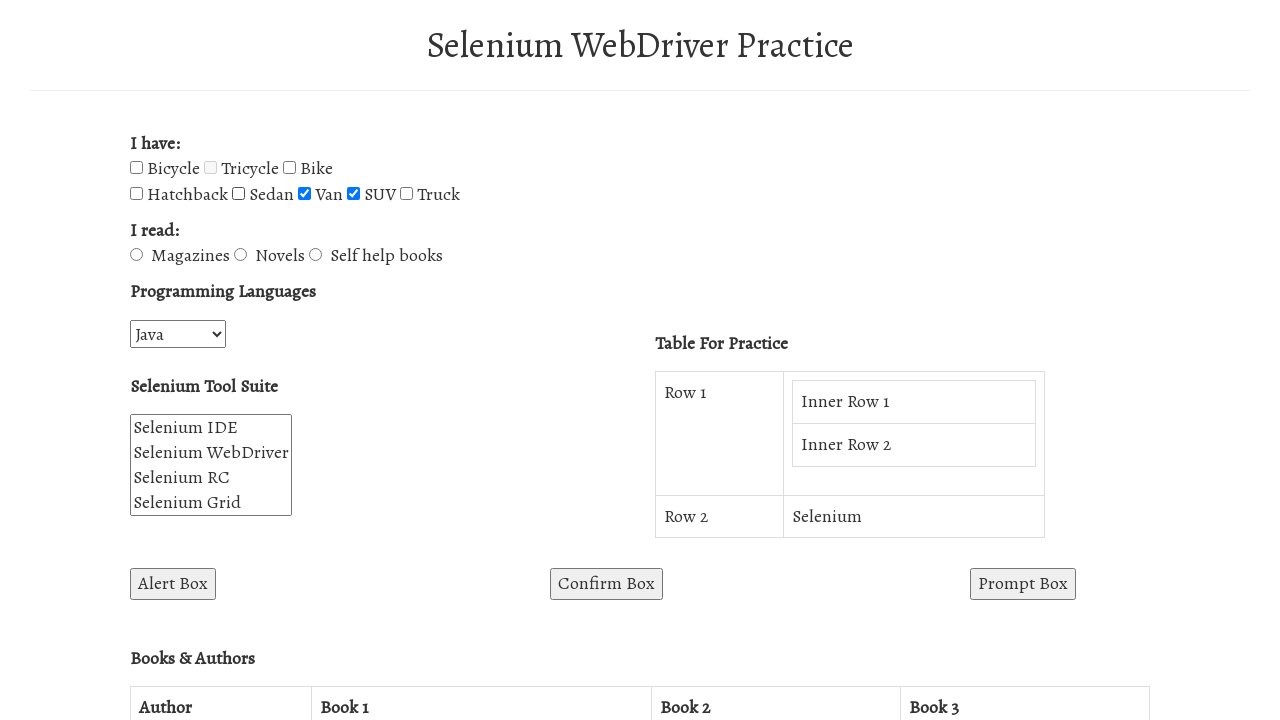

Verified Magazines radio button is not currently selected
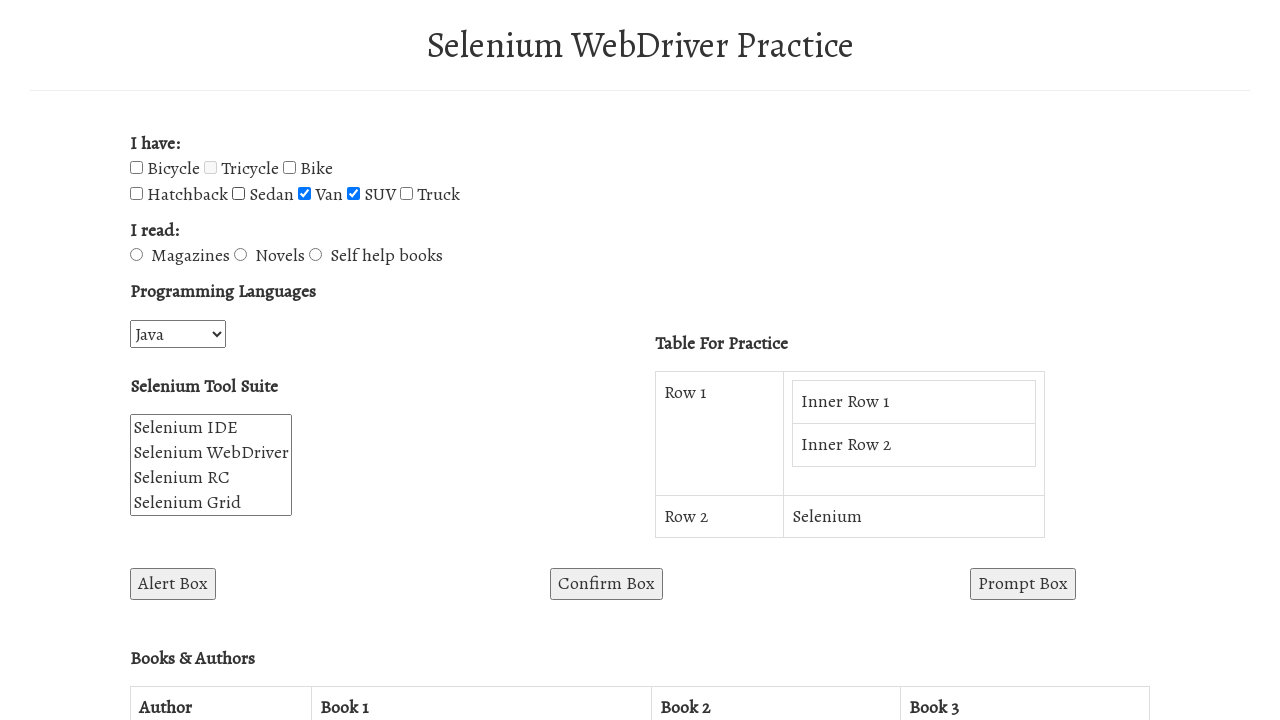

Clicked Magazines radio button to select it at (136, 255) on input[value='Magazines']
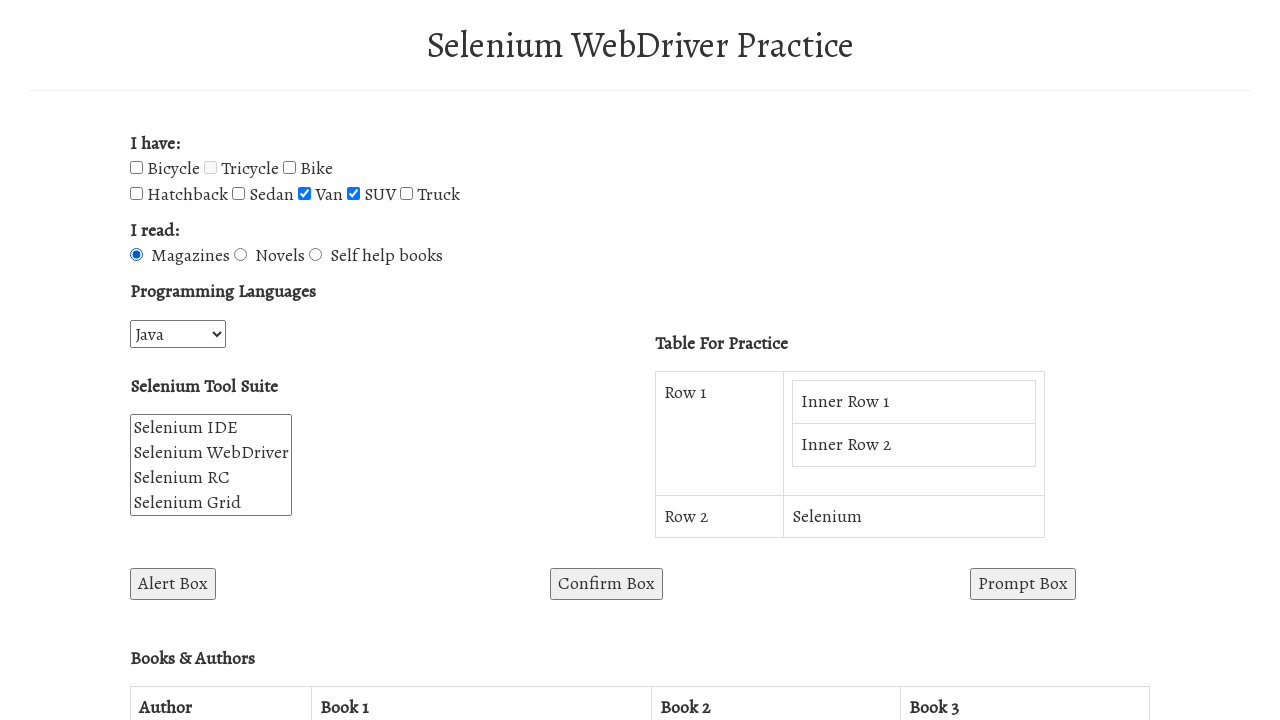

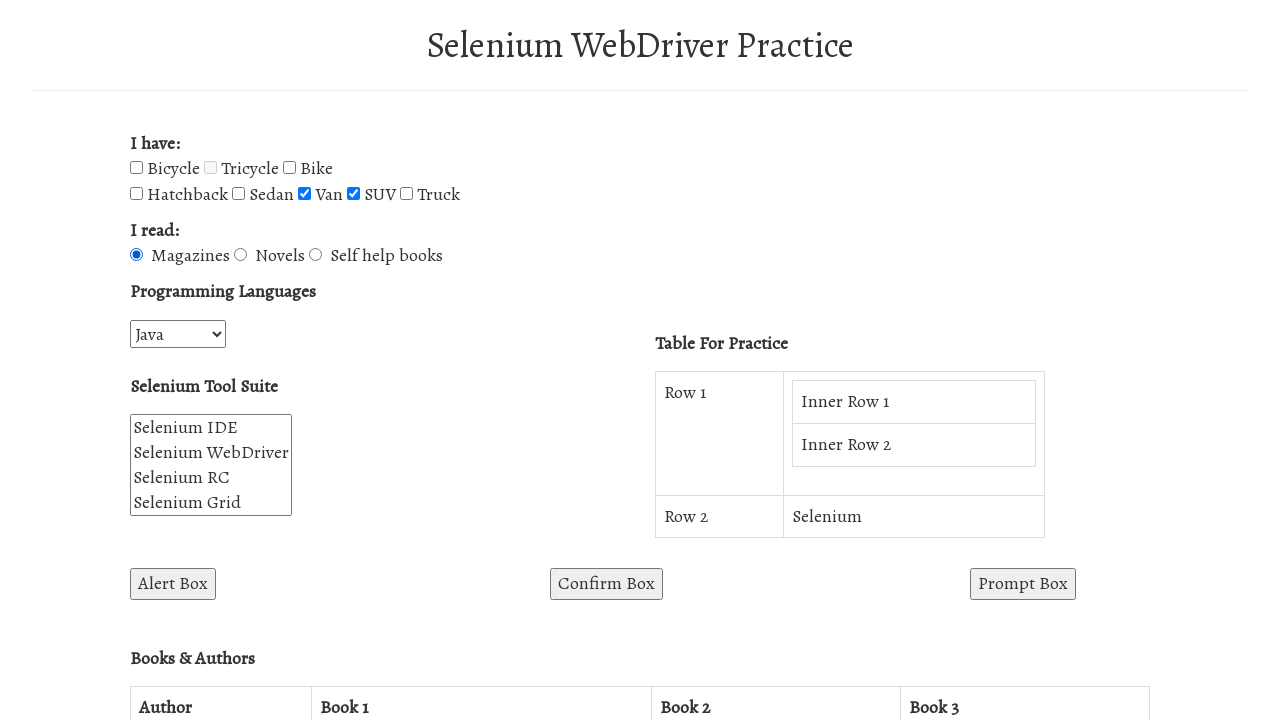